Navigates to the Katalon demo site and clicks the make appointment button

Starting URL: https://katalon-demo-cura.herokuapp.com/

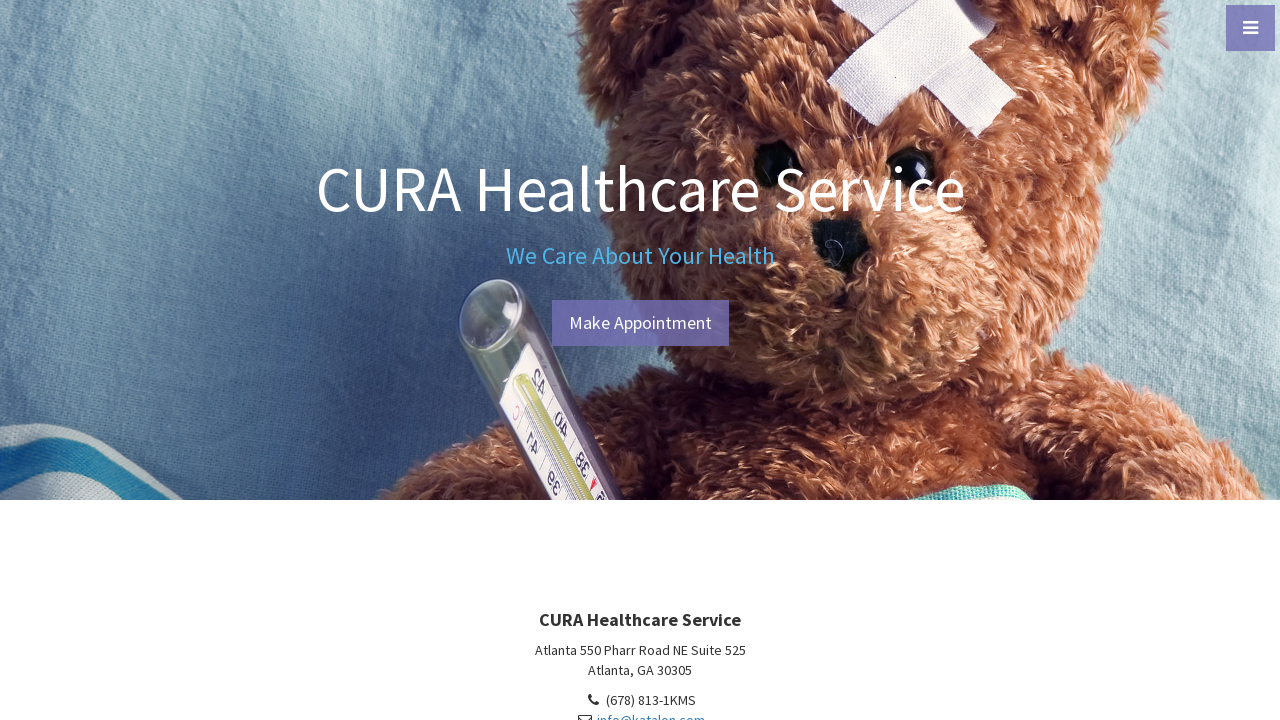

Navigated to Katalon demo CURA site
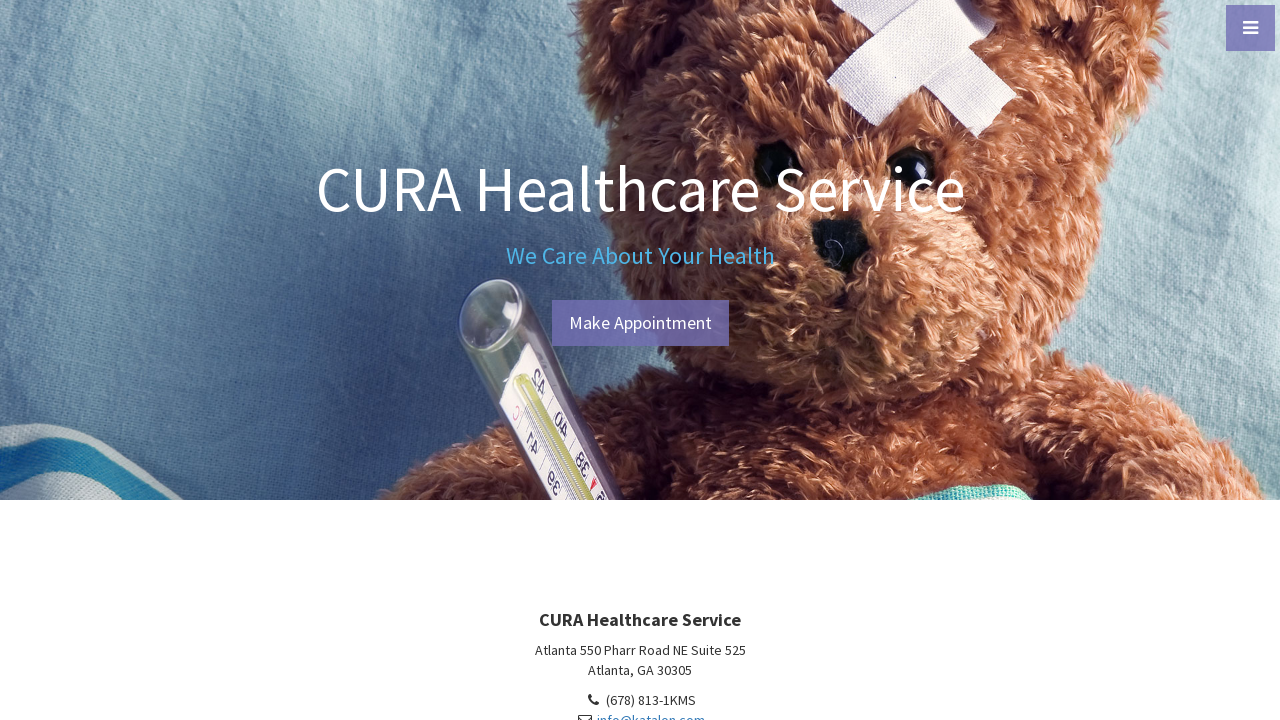

Clicked make appointment button at (640, 323) on #btn-make-appointment
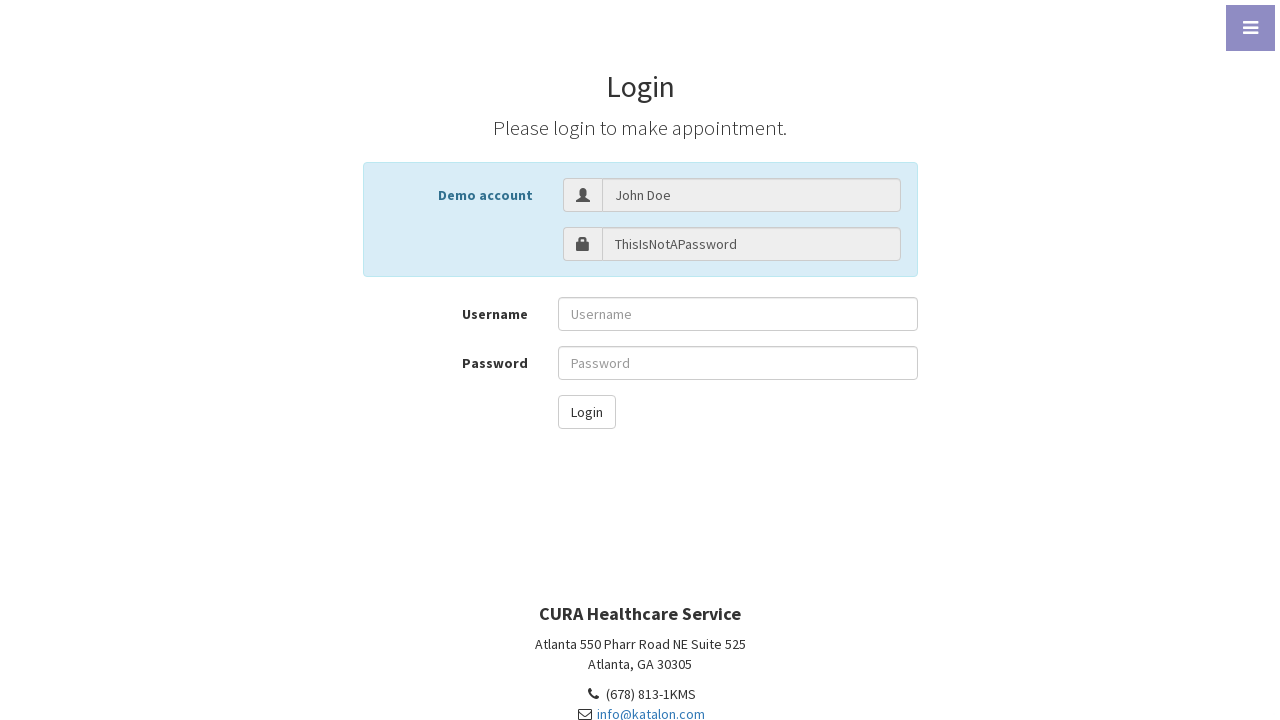

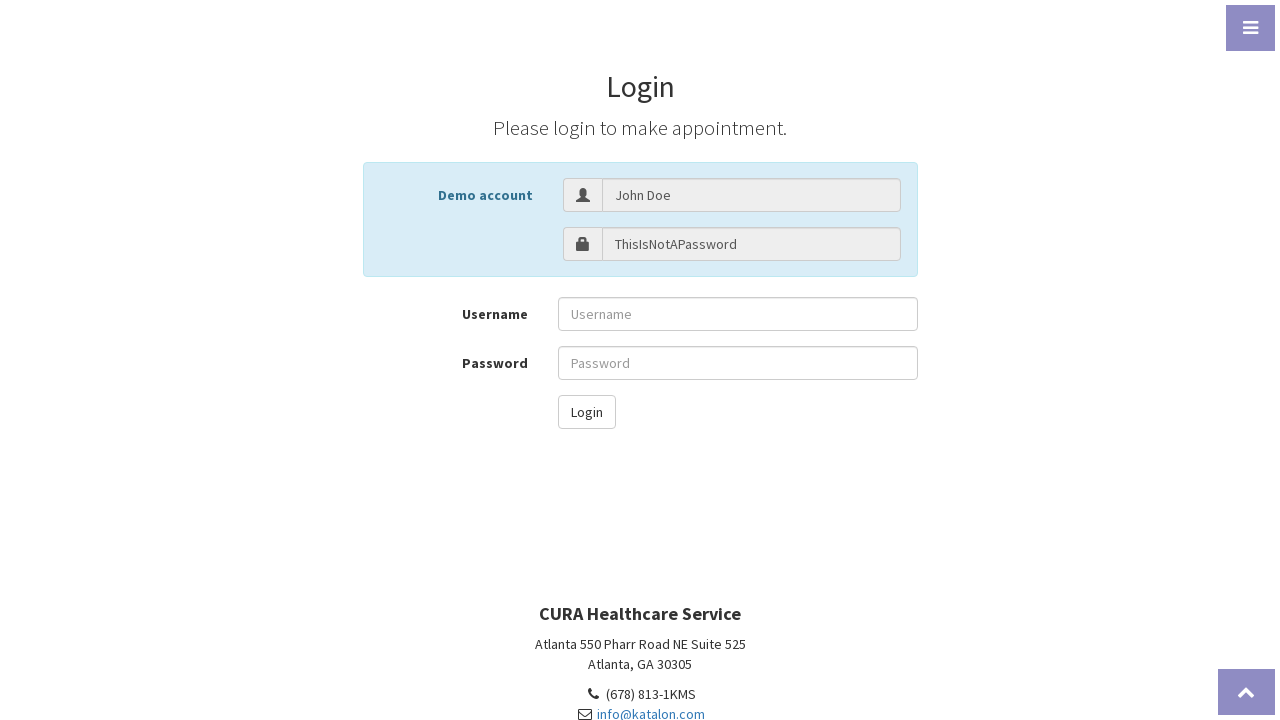